Navigates to Python.org homepage and verifies the page title is correct

Starting URL: http://www.python.org

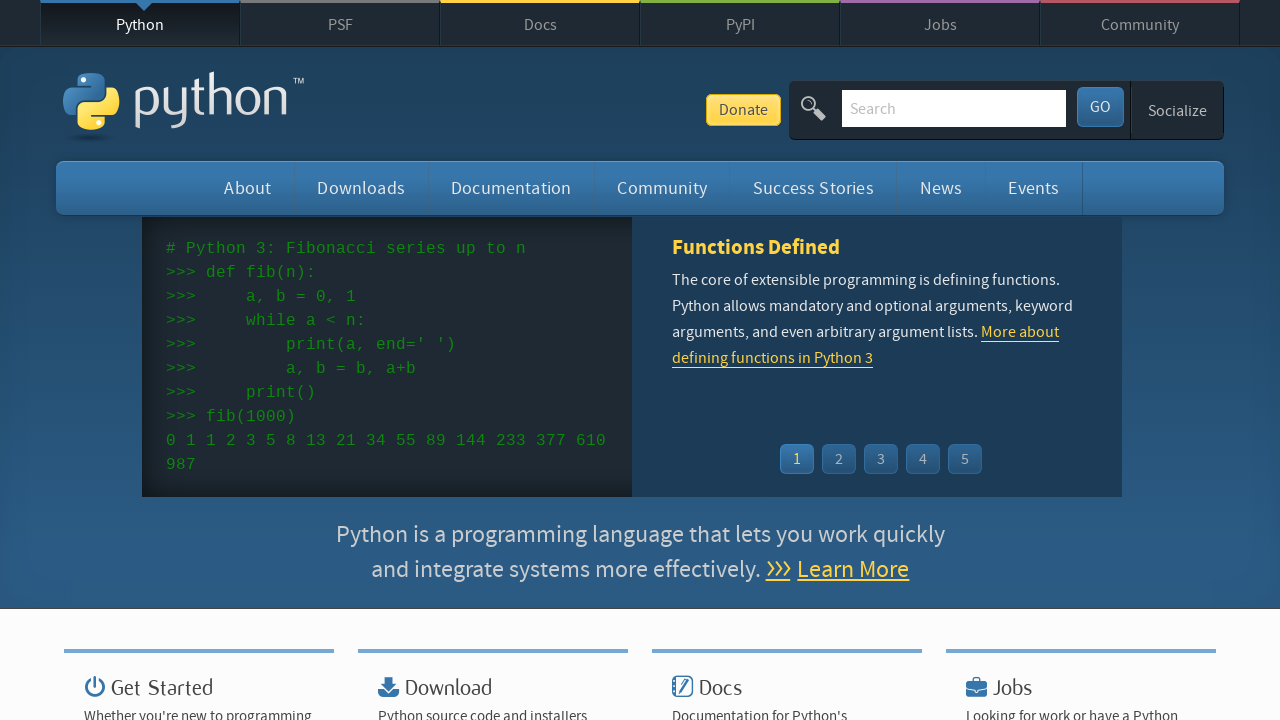

Navigated to Python.org homepage
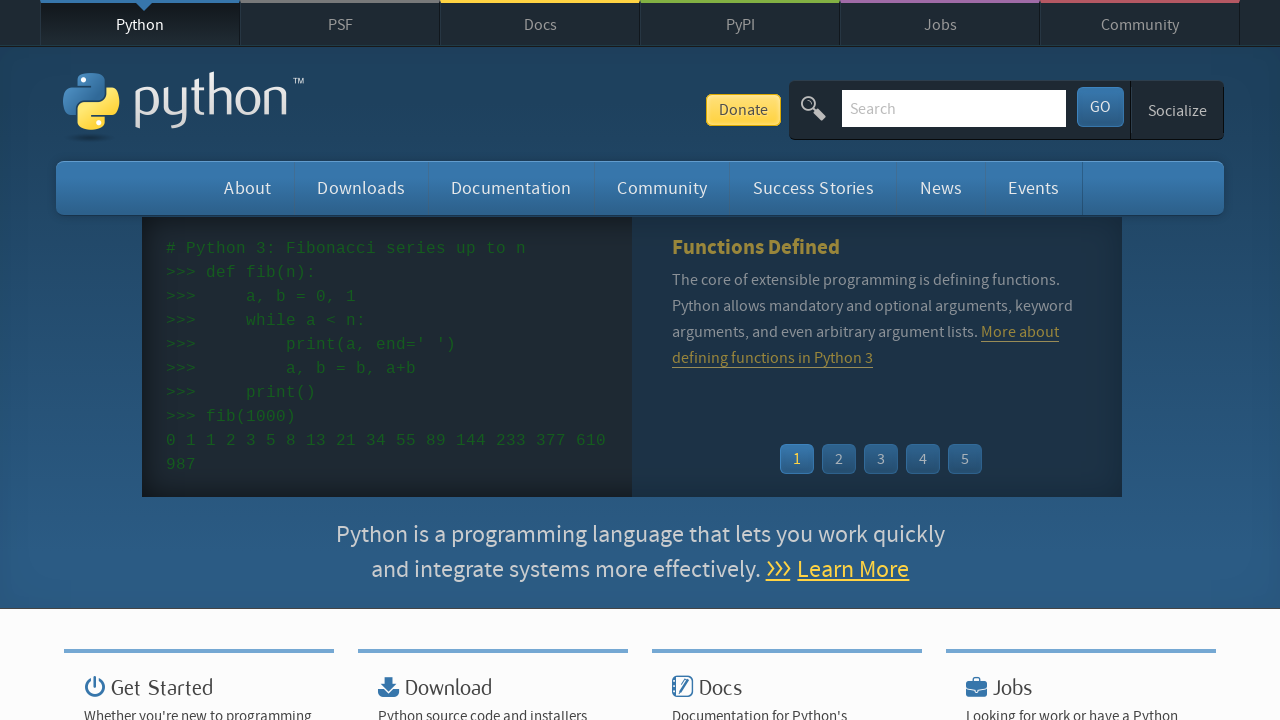

Verified page title is 'Welcome to Python.org'
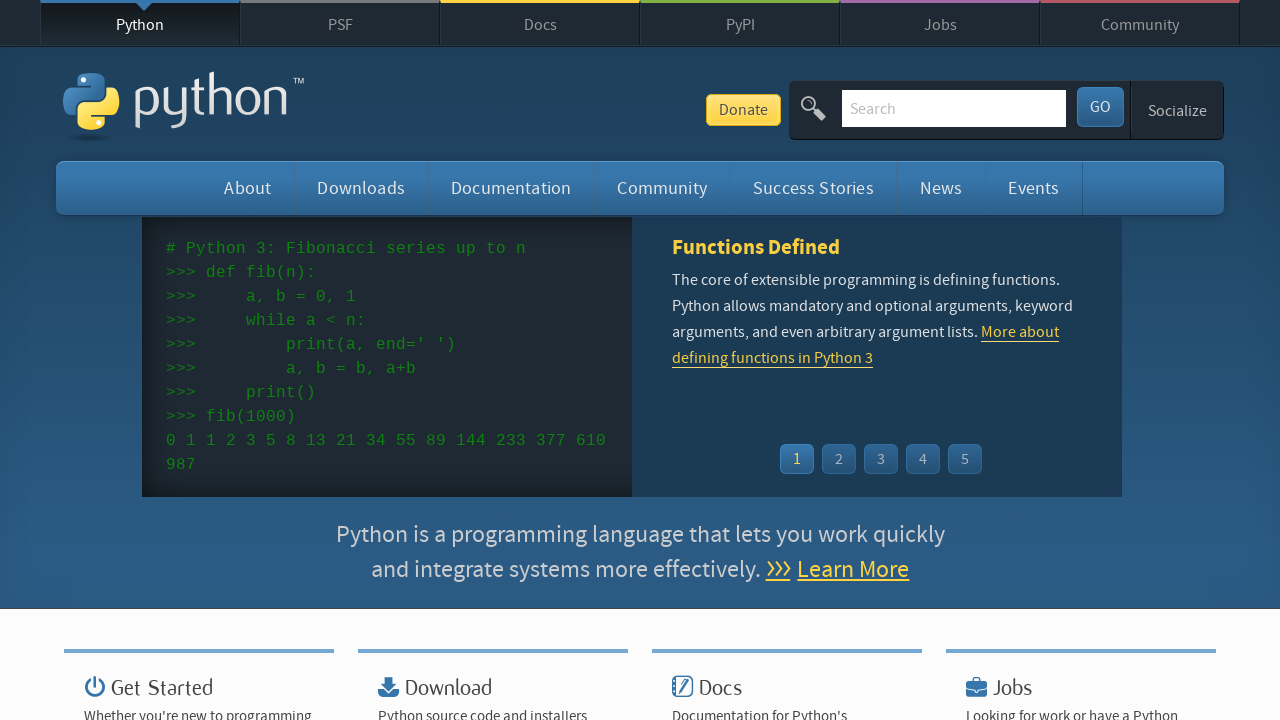

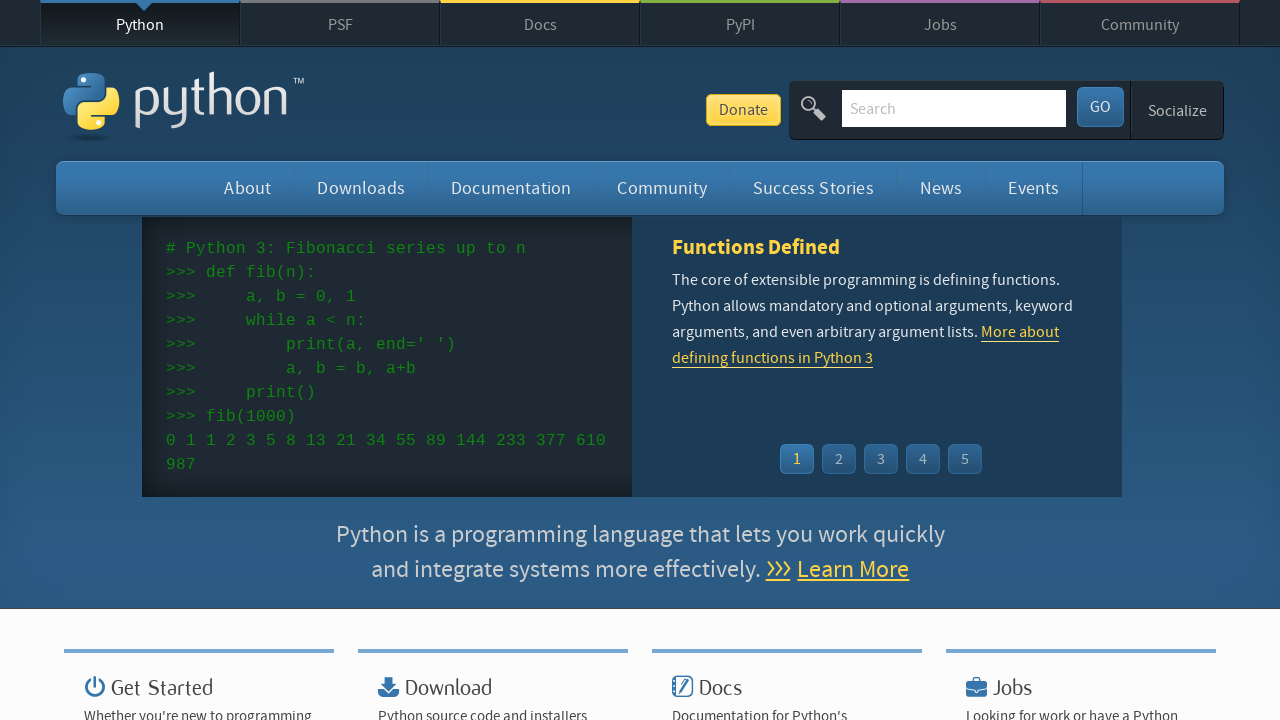